Tests browser window and tab handling functionality by opening a new tab, switching to it to verify content, then opening a new window

Starting URL: https://demoqa.com/browser-windows

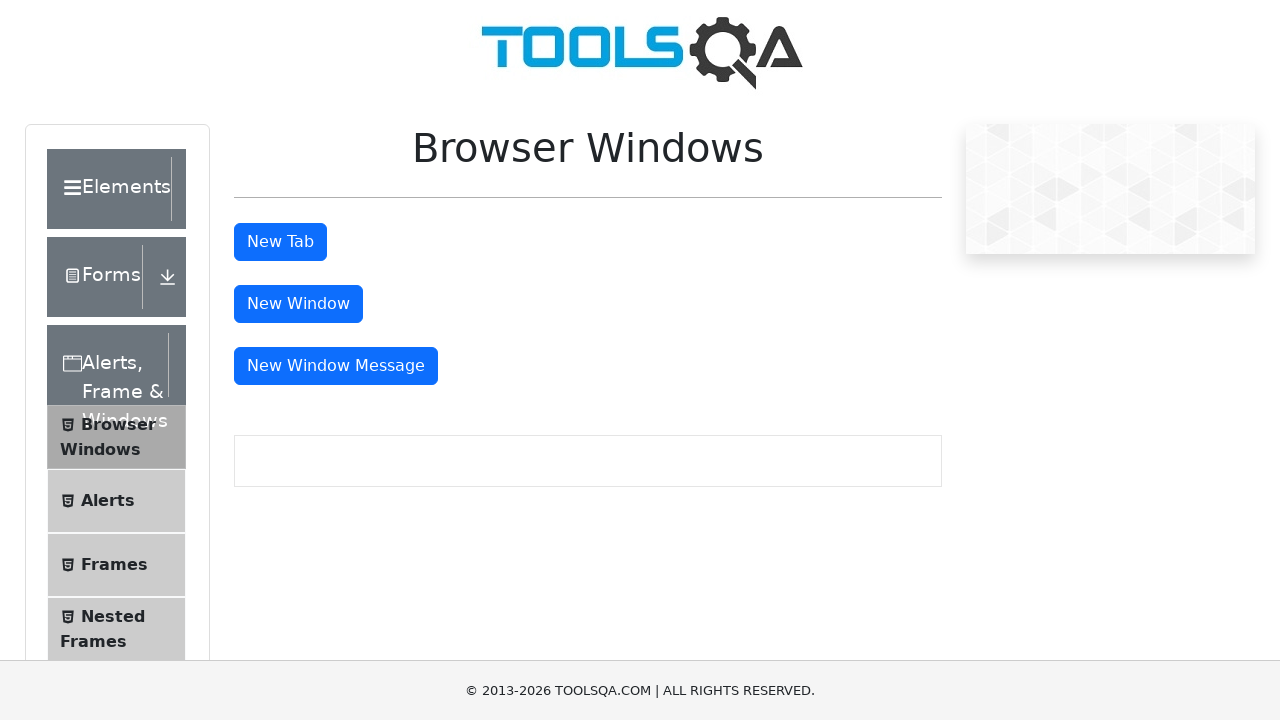

Clicked button to open new tab at (280, 242) on #tabButton
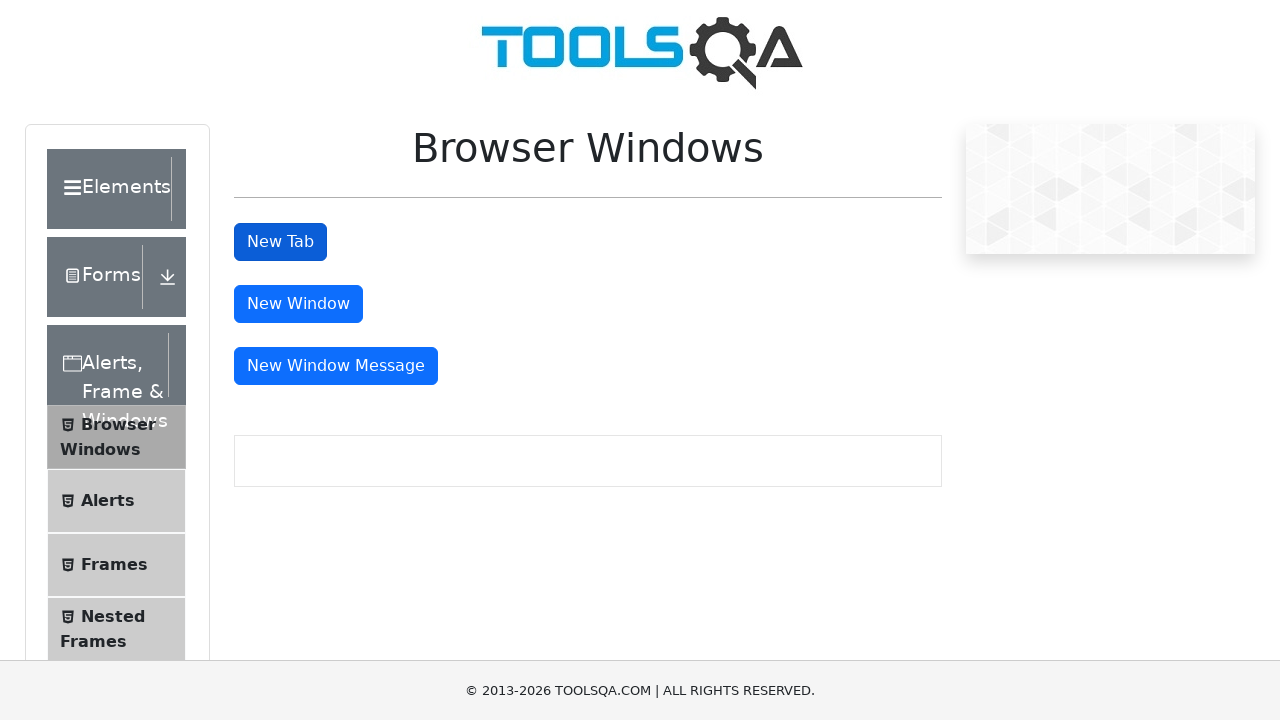

New tab opened and captured
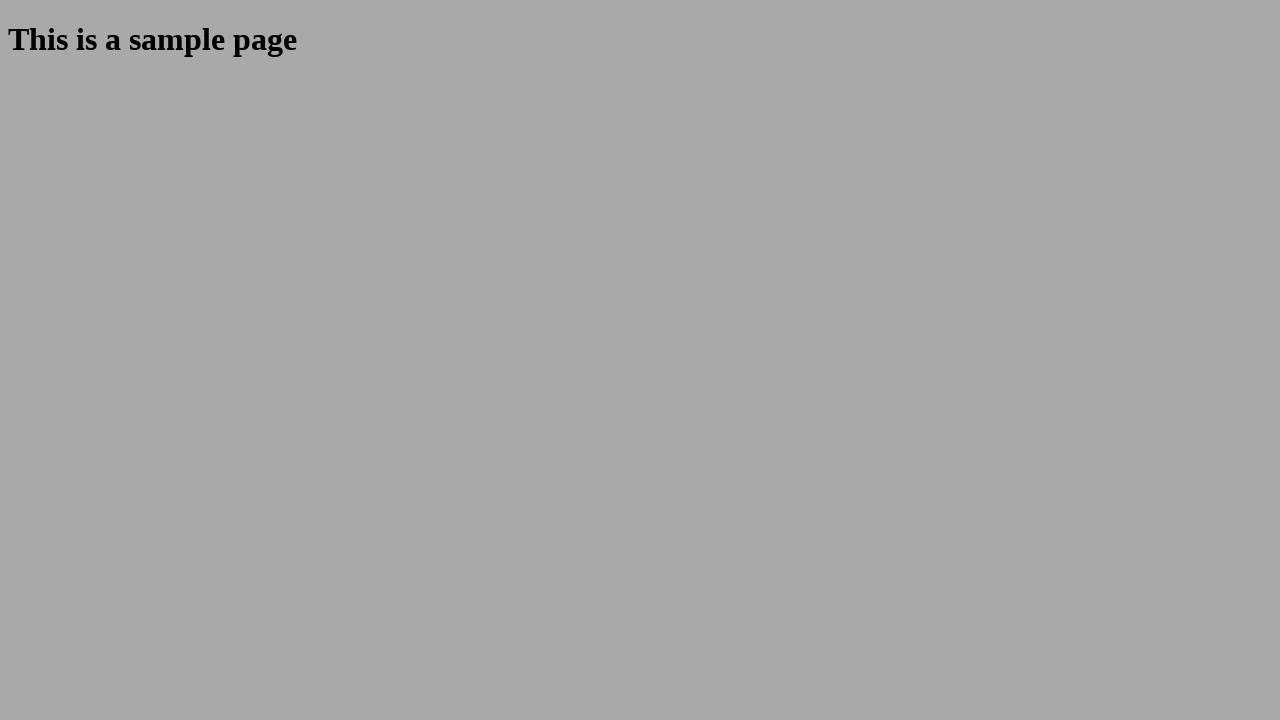

Verified new tab heading: This is a sample page
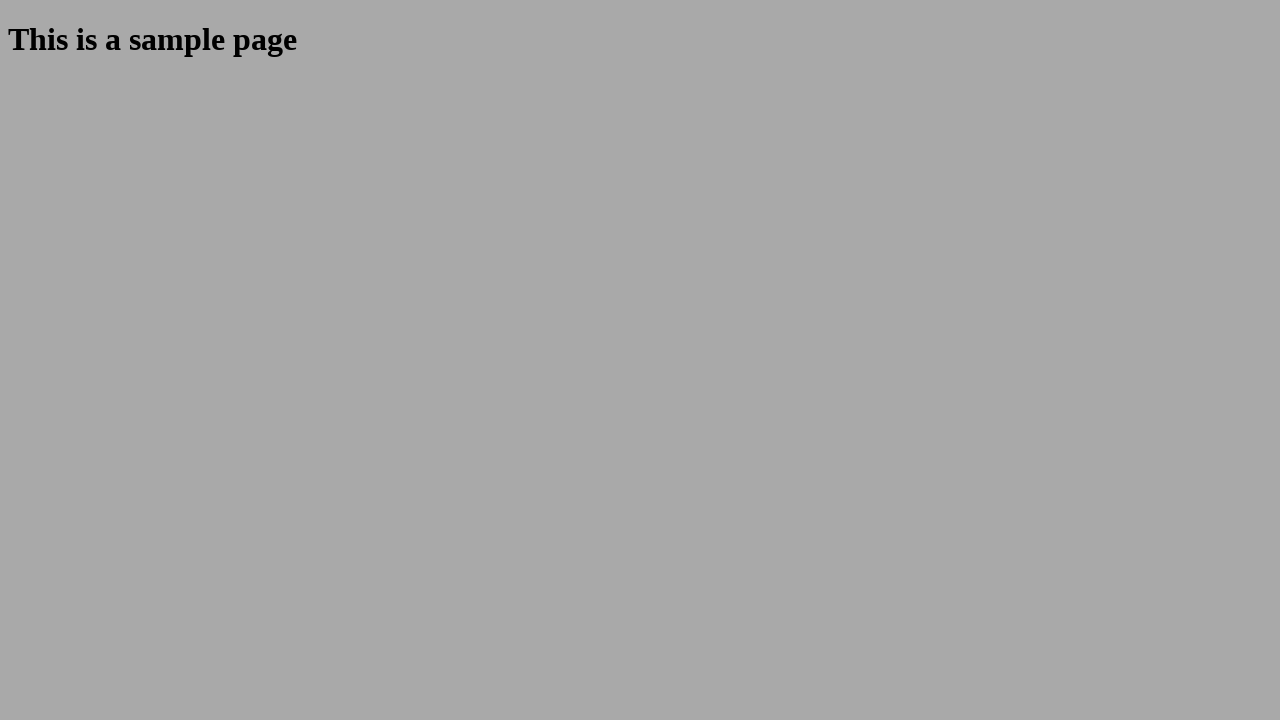

Clicked button to open new window at (298, 304) on #windowButton
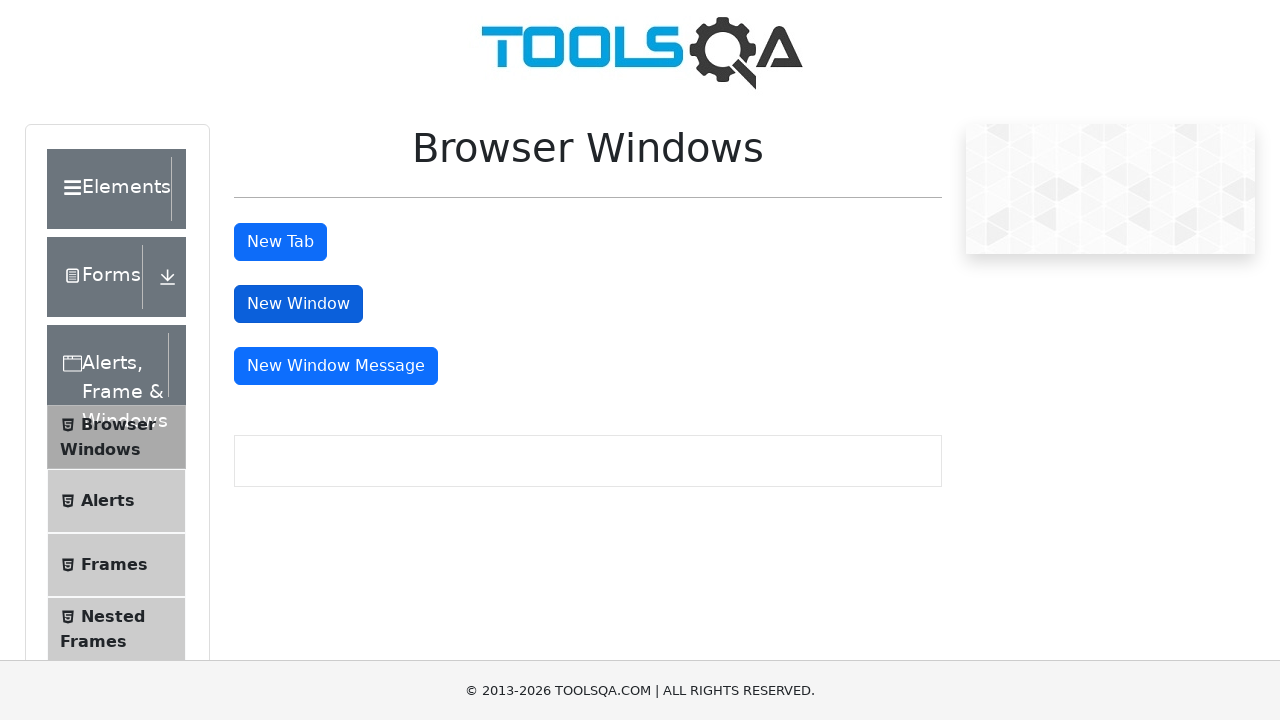

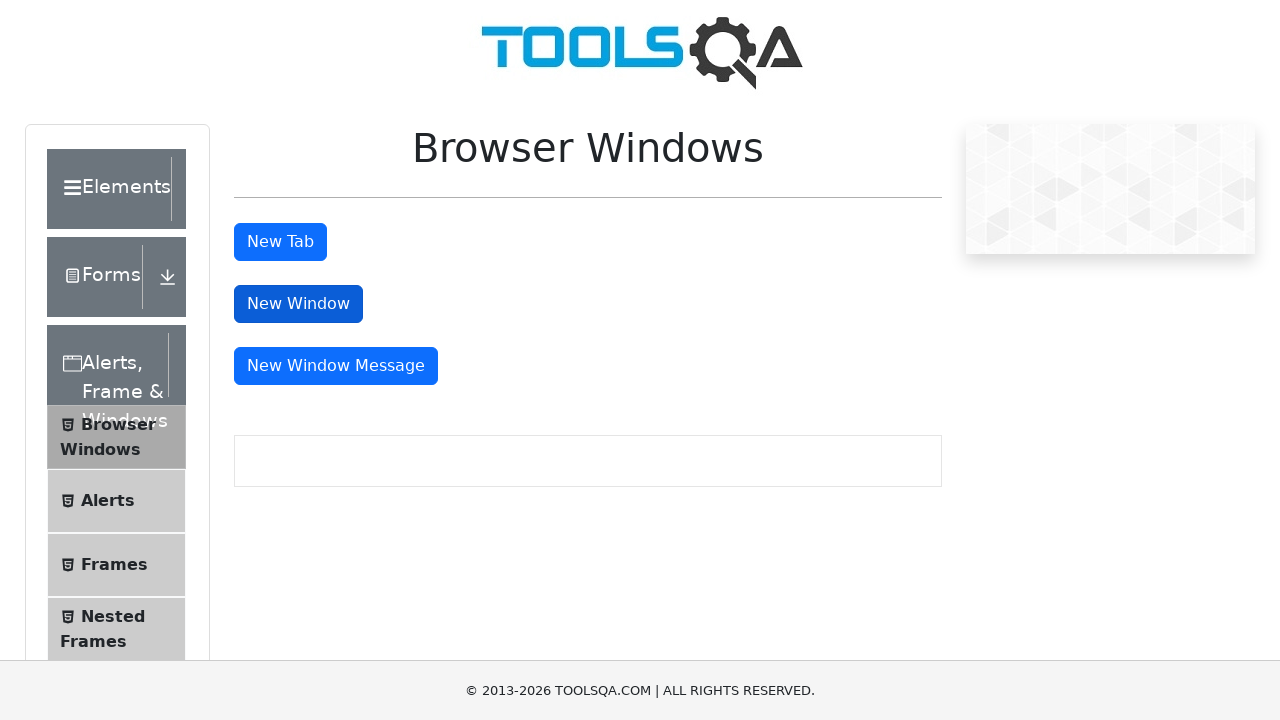